Navigates to Rahul Shetty Academy website and verifies the page loads by checking the title and URL are accessible.

Starting URL: https://rahulshettyacademy.com/

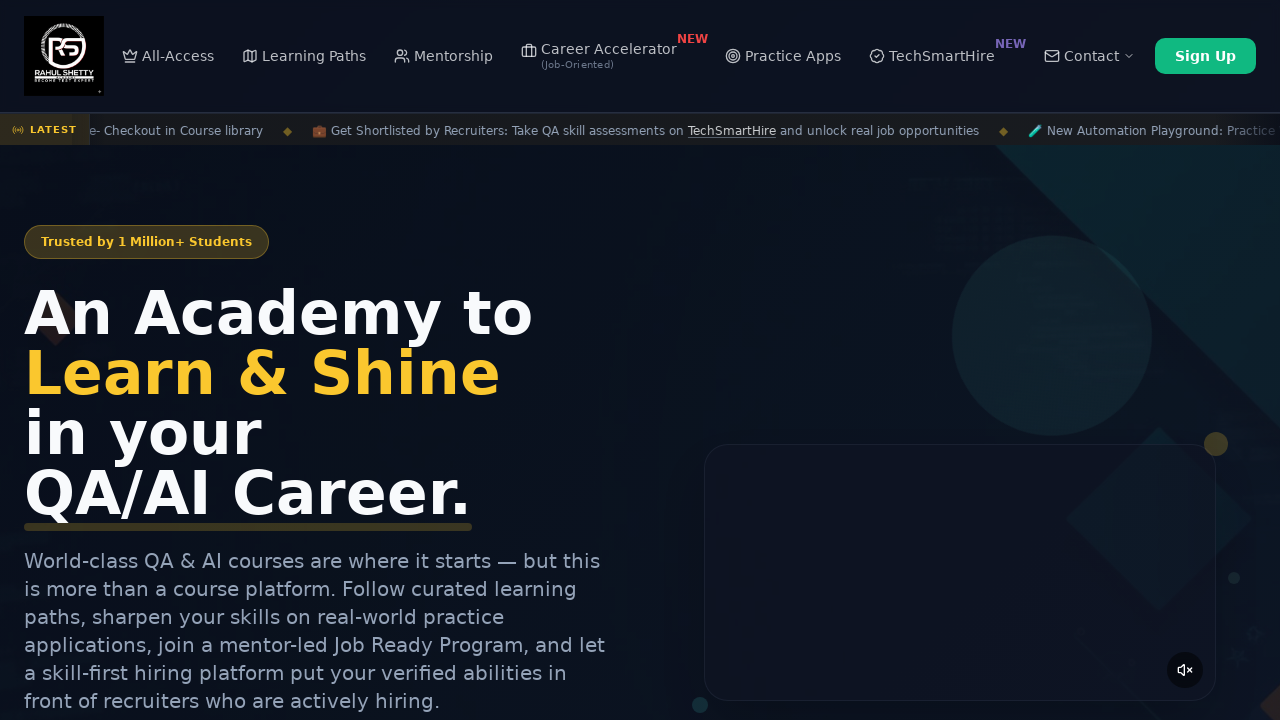

Page DOM content loaded
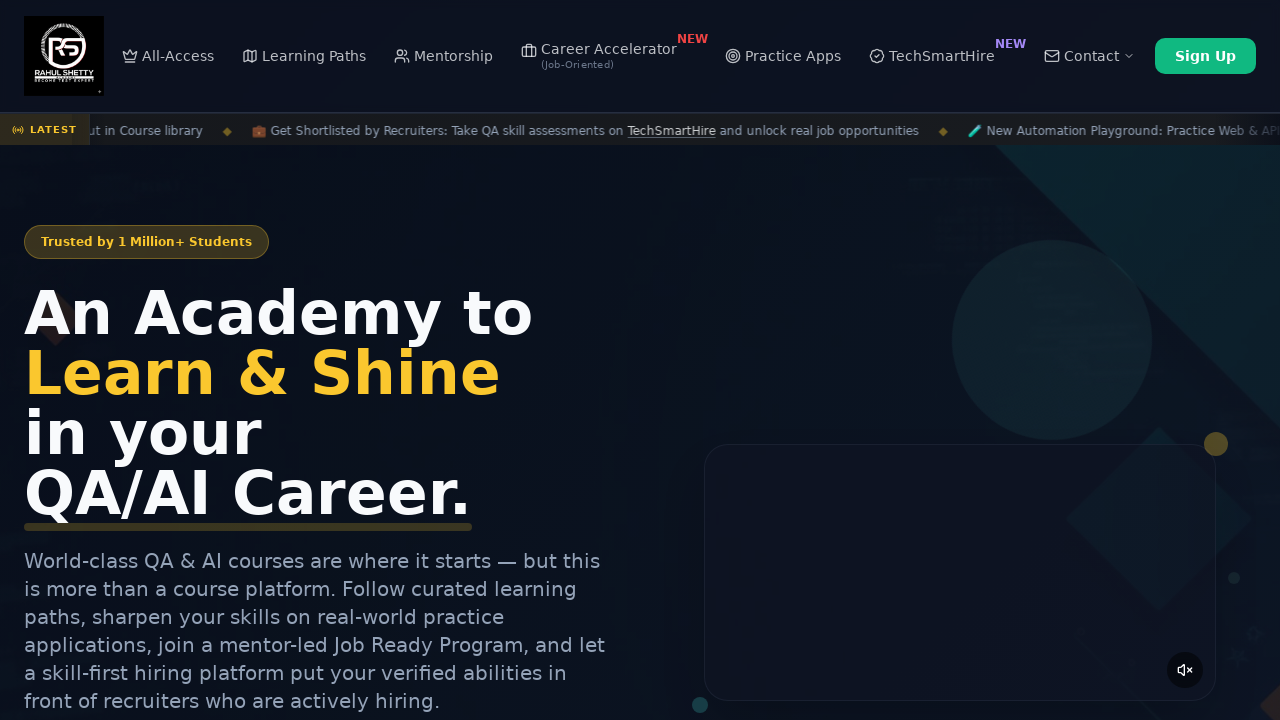

Retrieved page title: 'Rahul Shetty Academy | QA Automation, Playwright, AI Testing & Online Training'
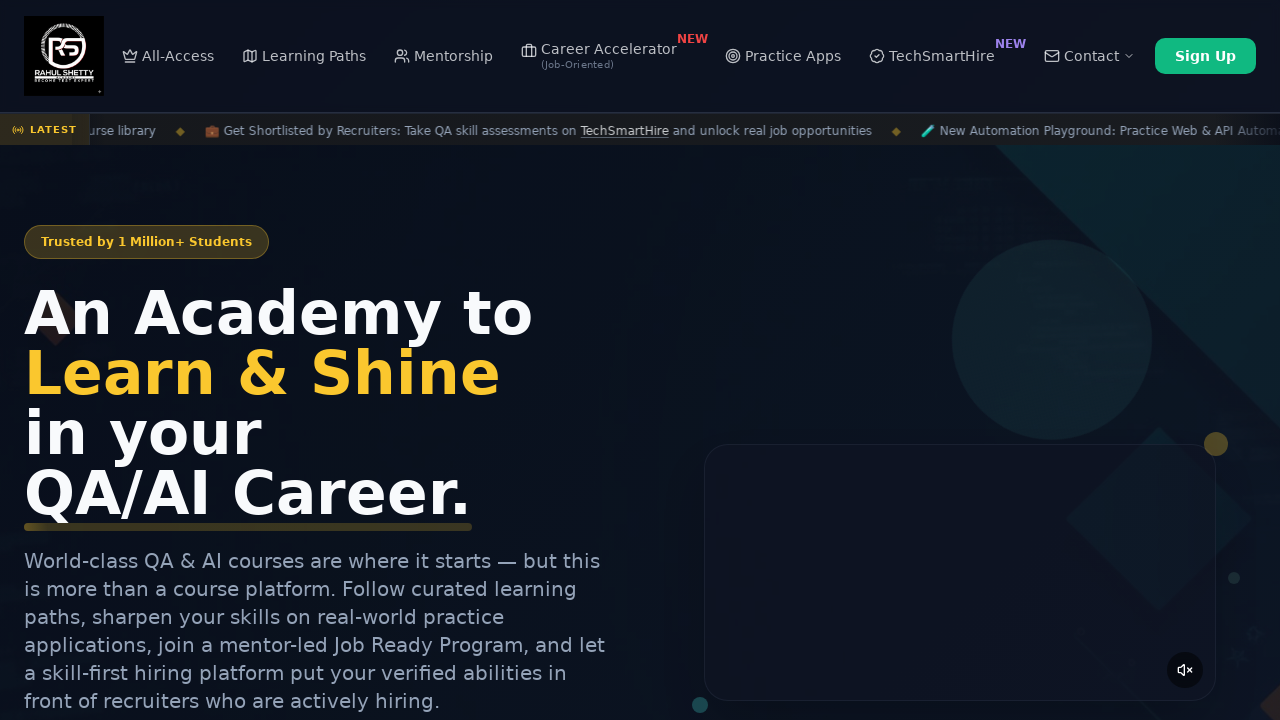

Retrieved current URL: 'https://rahulshettyacademy.com/'
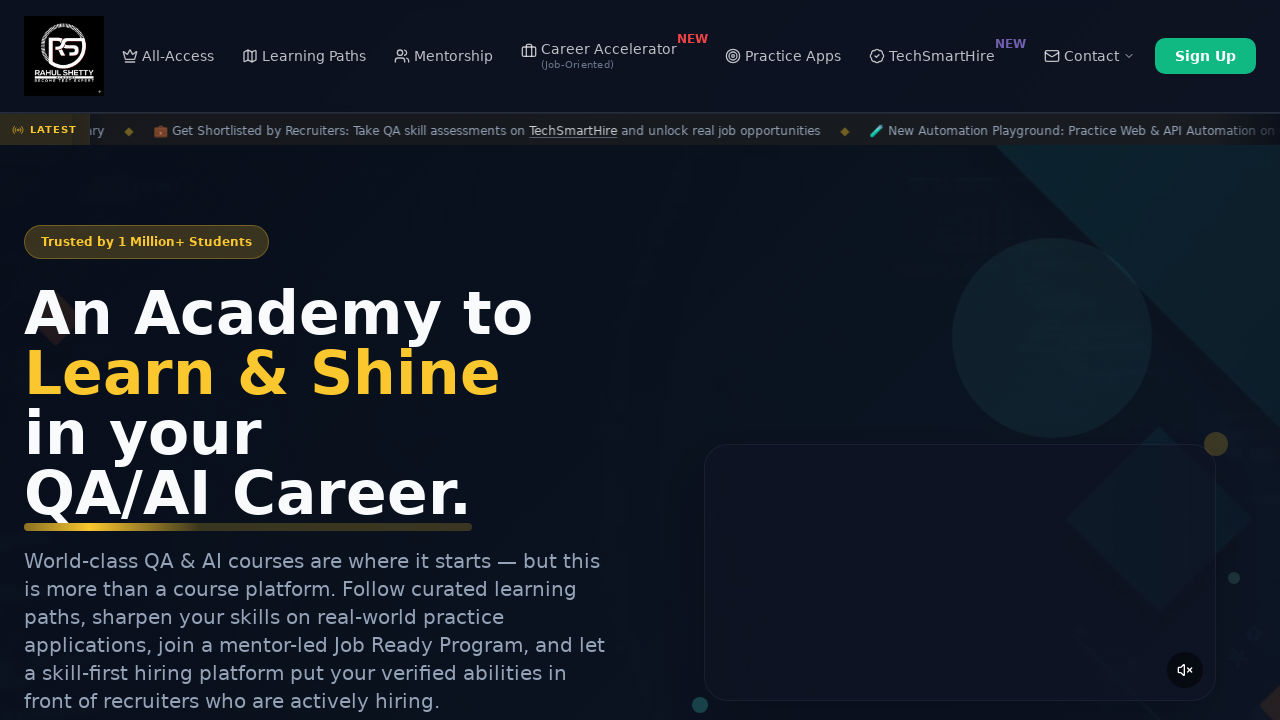

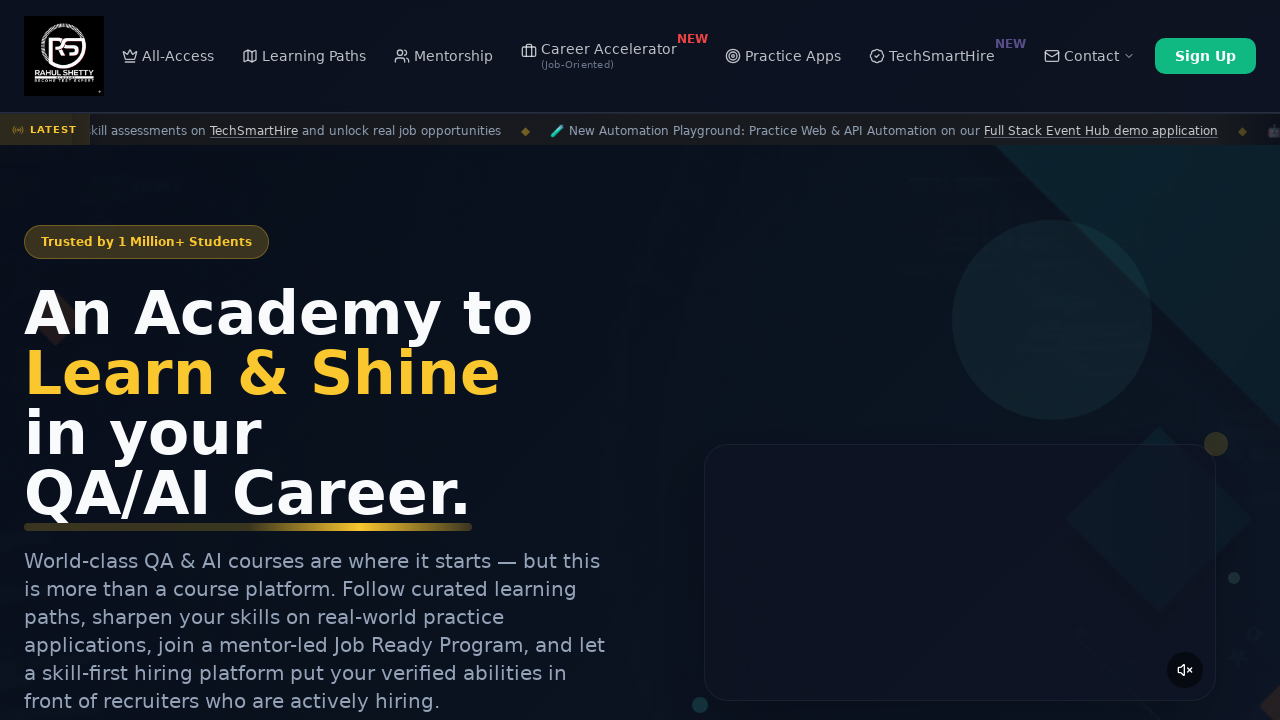